Tests the search functionality on webdriver.io by clicking the search button, entering a search query, and verifying search results appear

Starting URL: https://webdriver.io

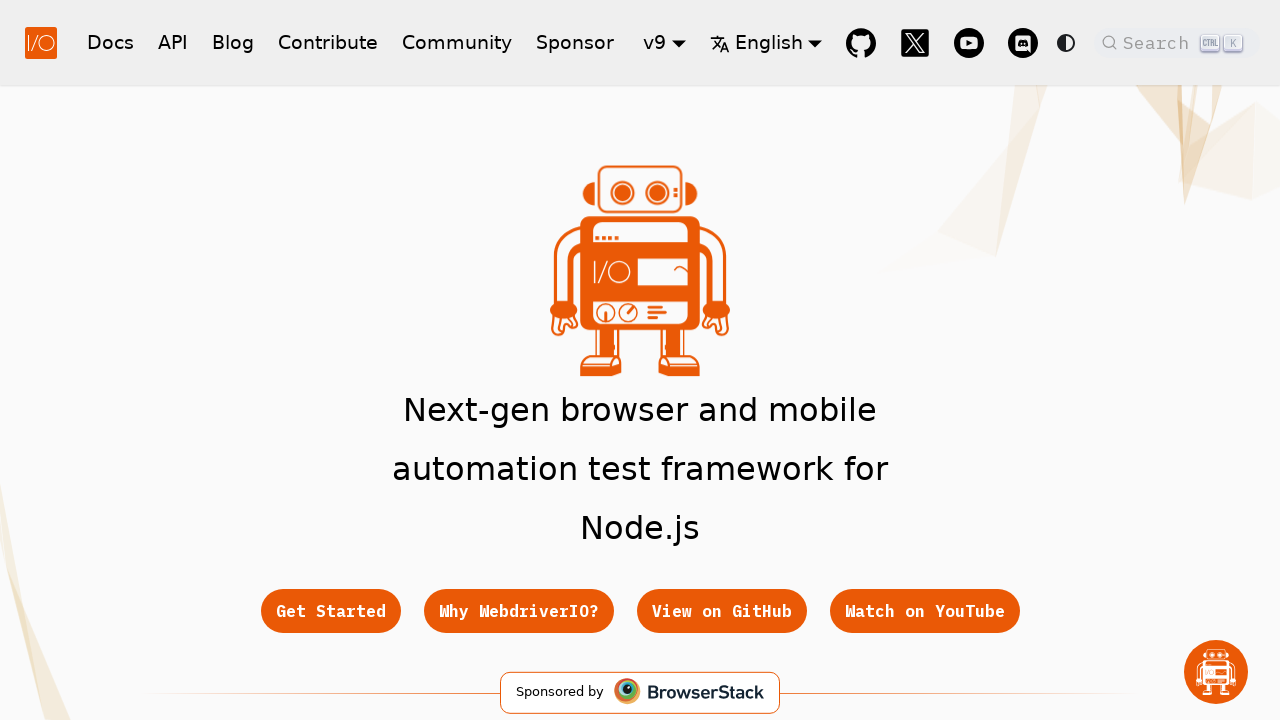

Clicked Search button at (1159, 42) on text=Search
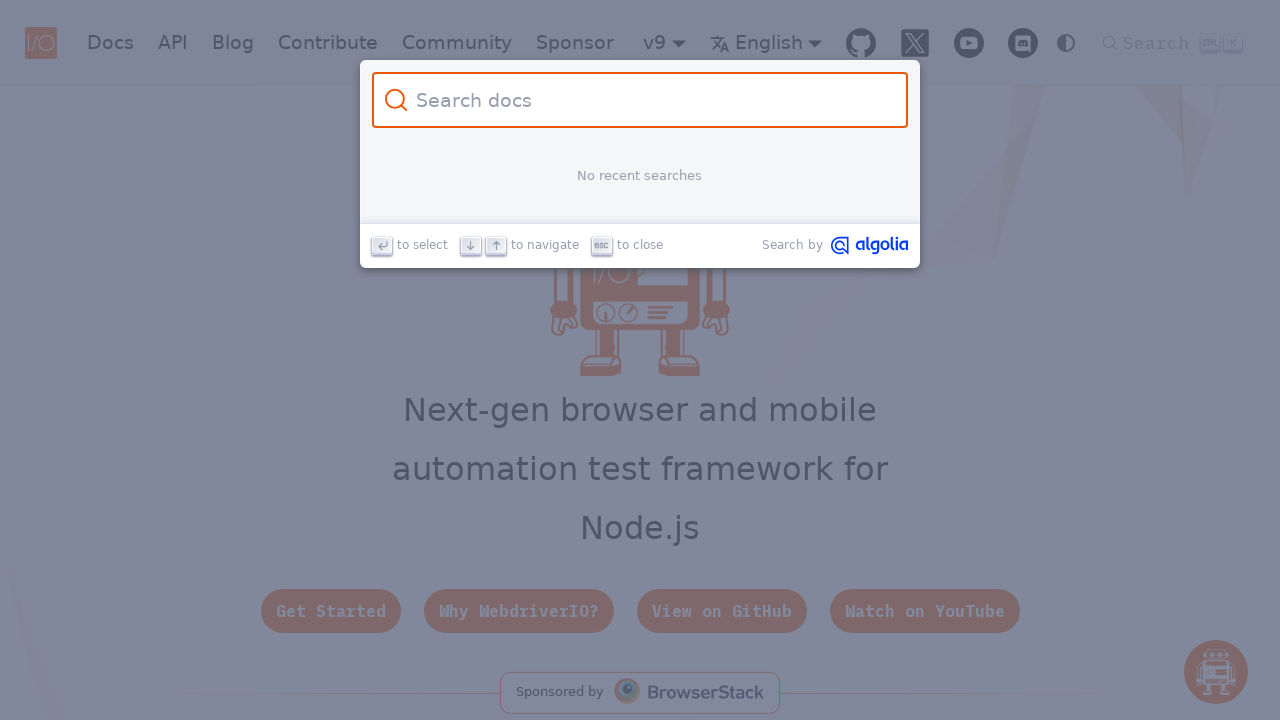

Search input field became visible
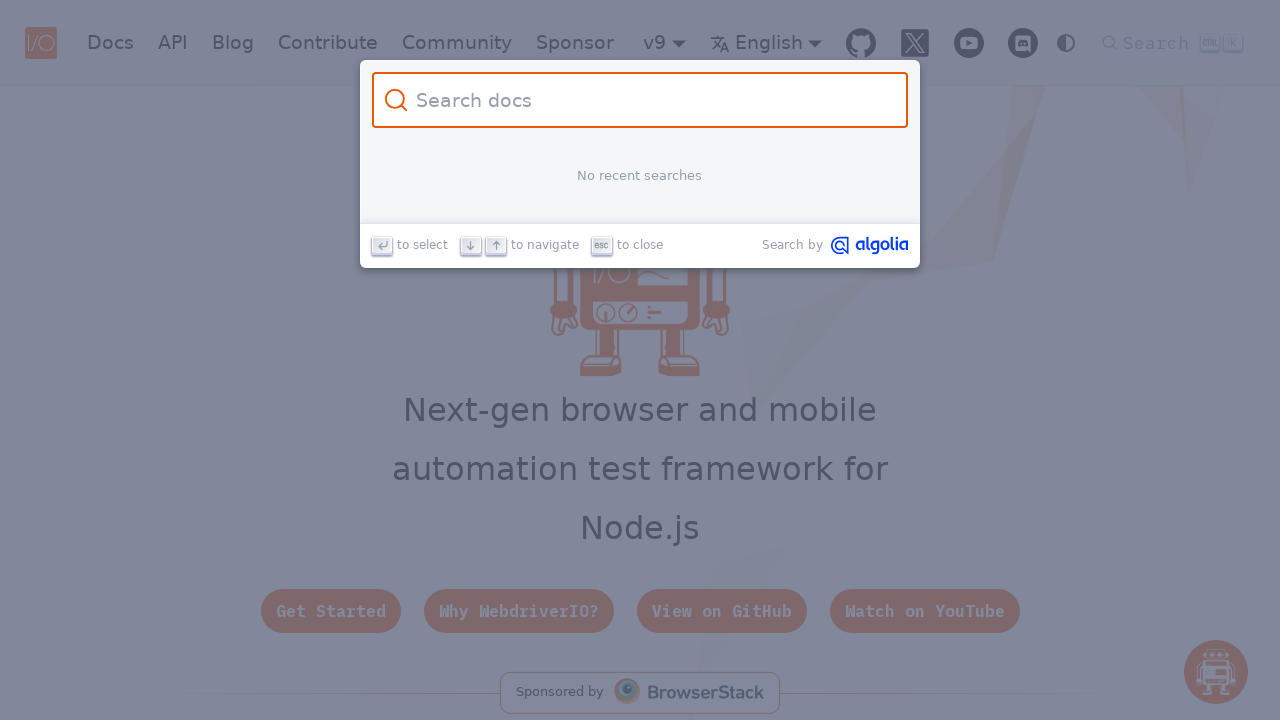

Entered search query 'specfileretries' into search field on input[type='search'], input[placeholder*='Search']
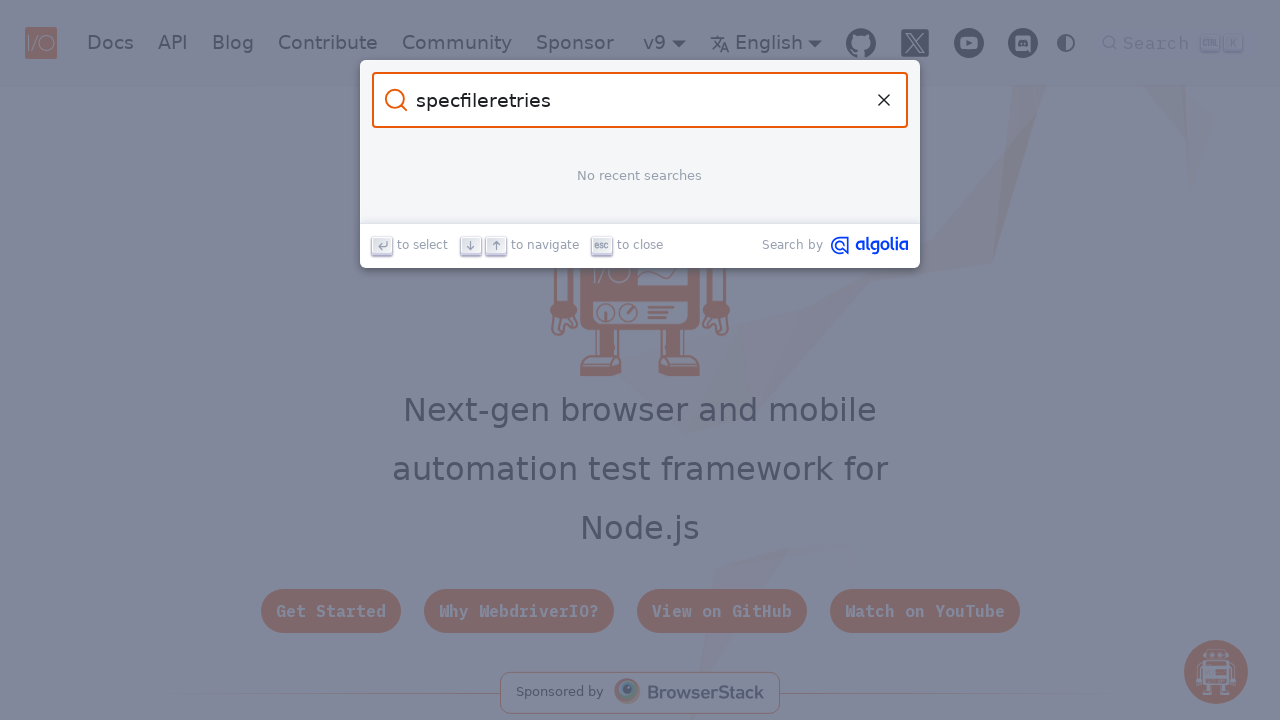

Search result 'specFileRetries' appeared
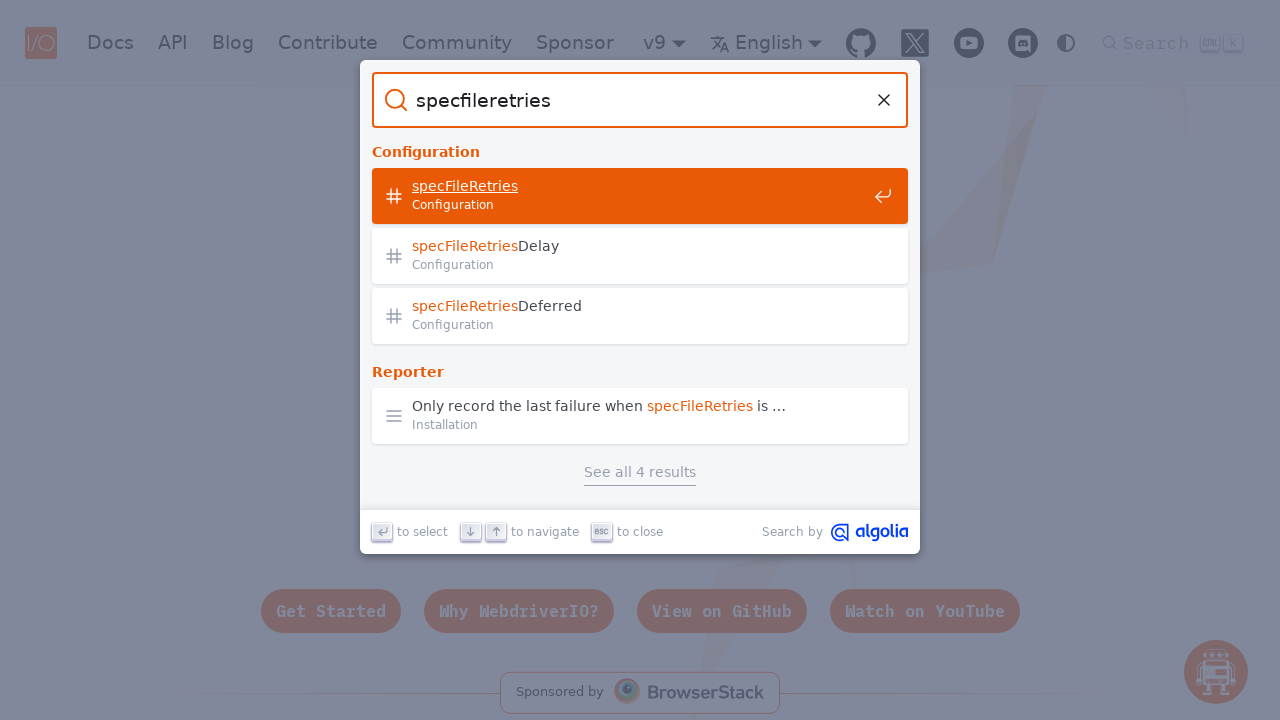

Search result 'specFileRetriesDelay' appeared
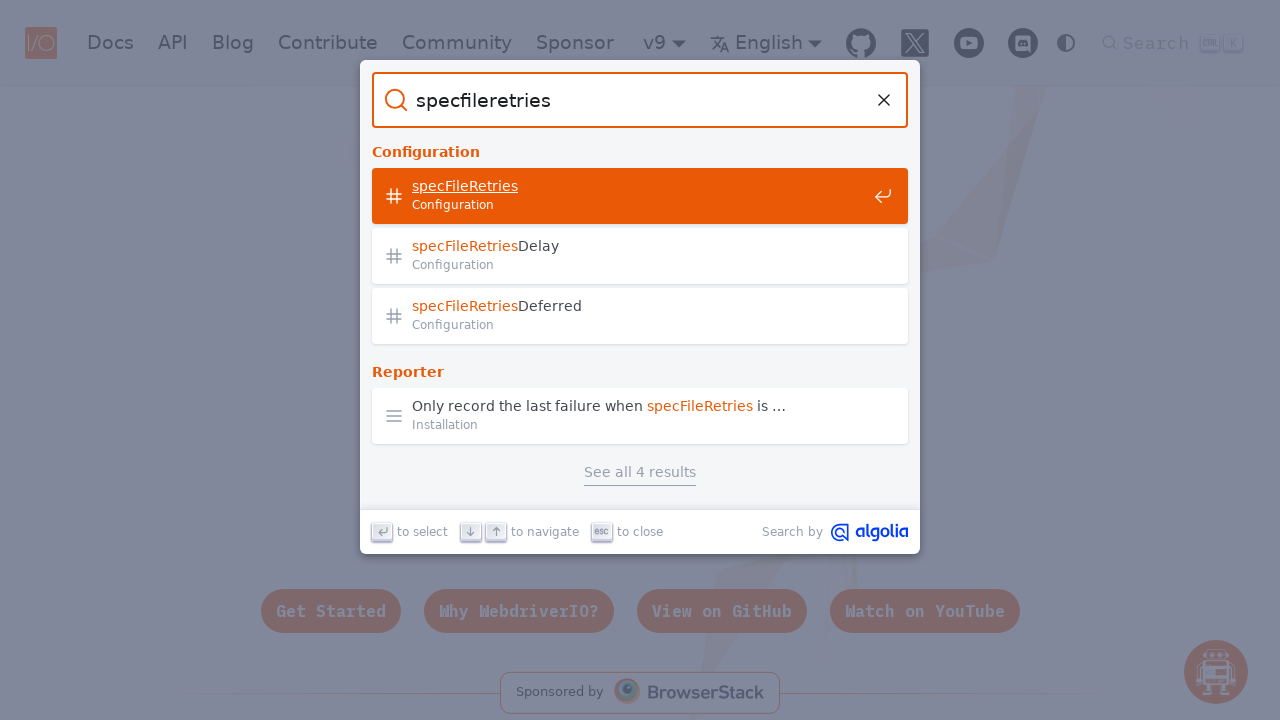

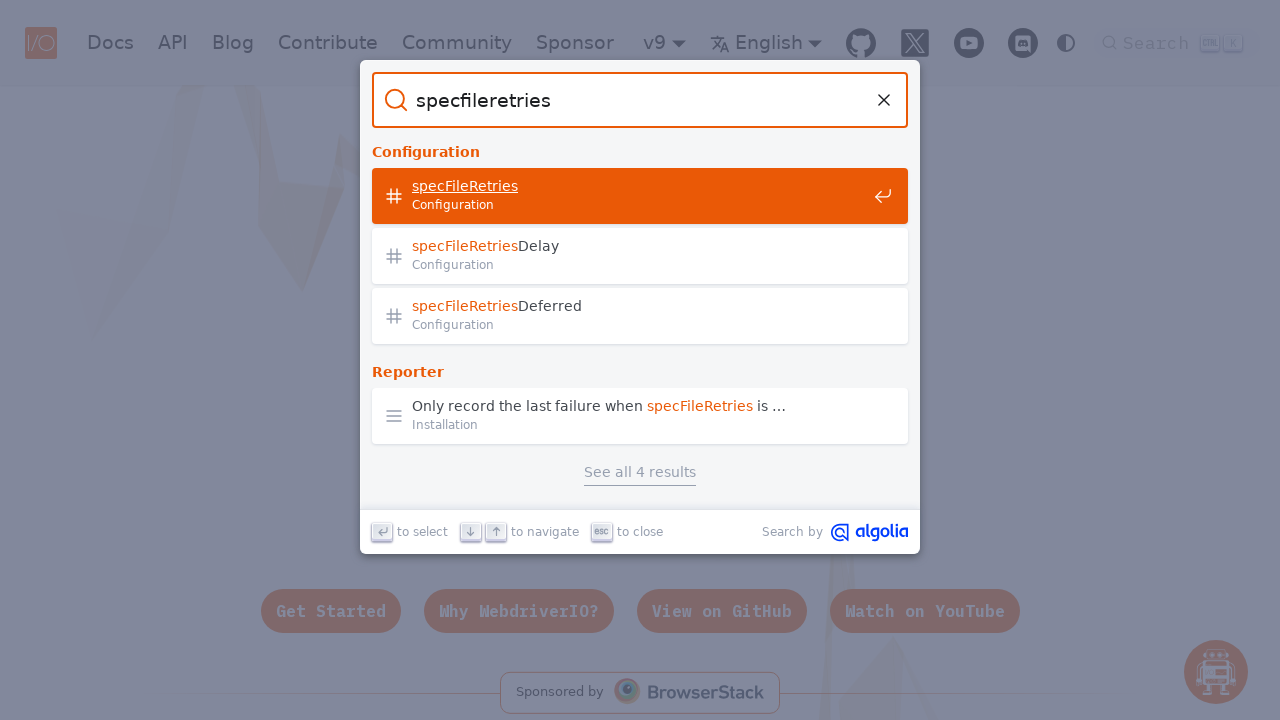